Navigates to Form Authentication page and verifies the h2 heading text is correct

Starting URL: https://the-internet.herokuapp.com/

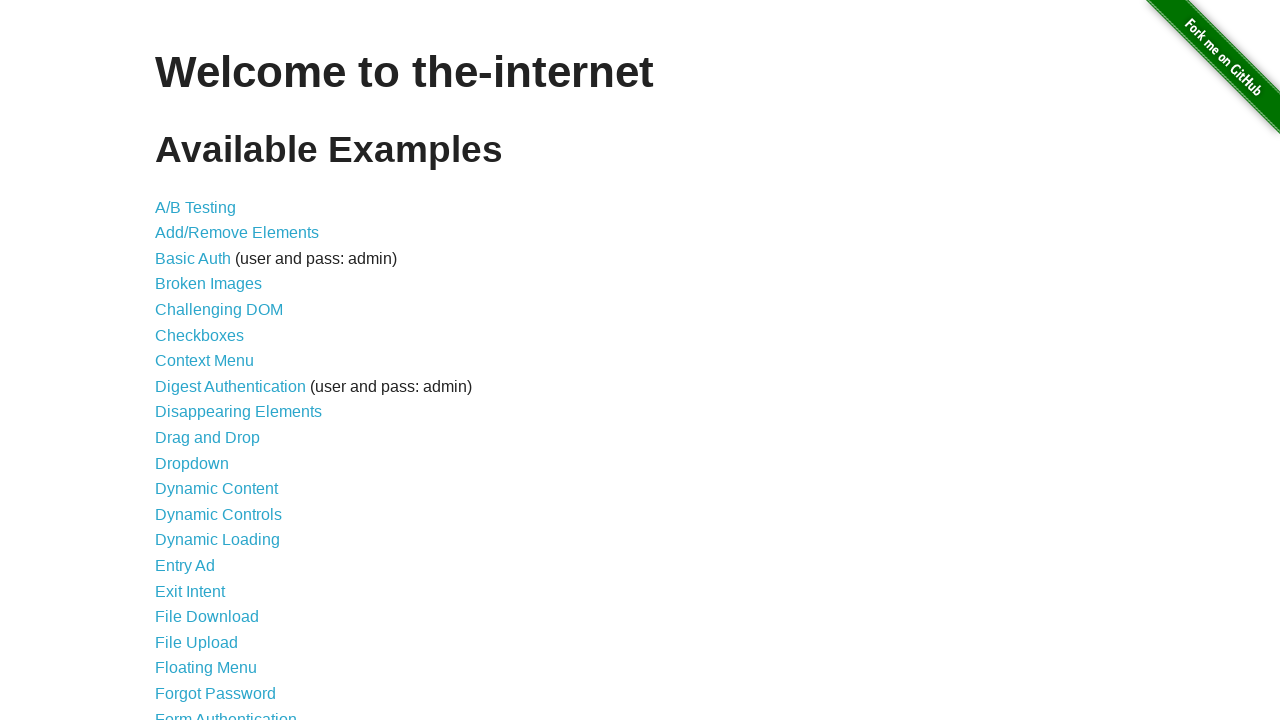

Clicked on Form Authentication link at (226, 712) on a[href='/login']
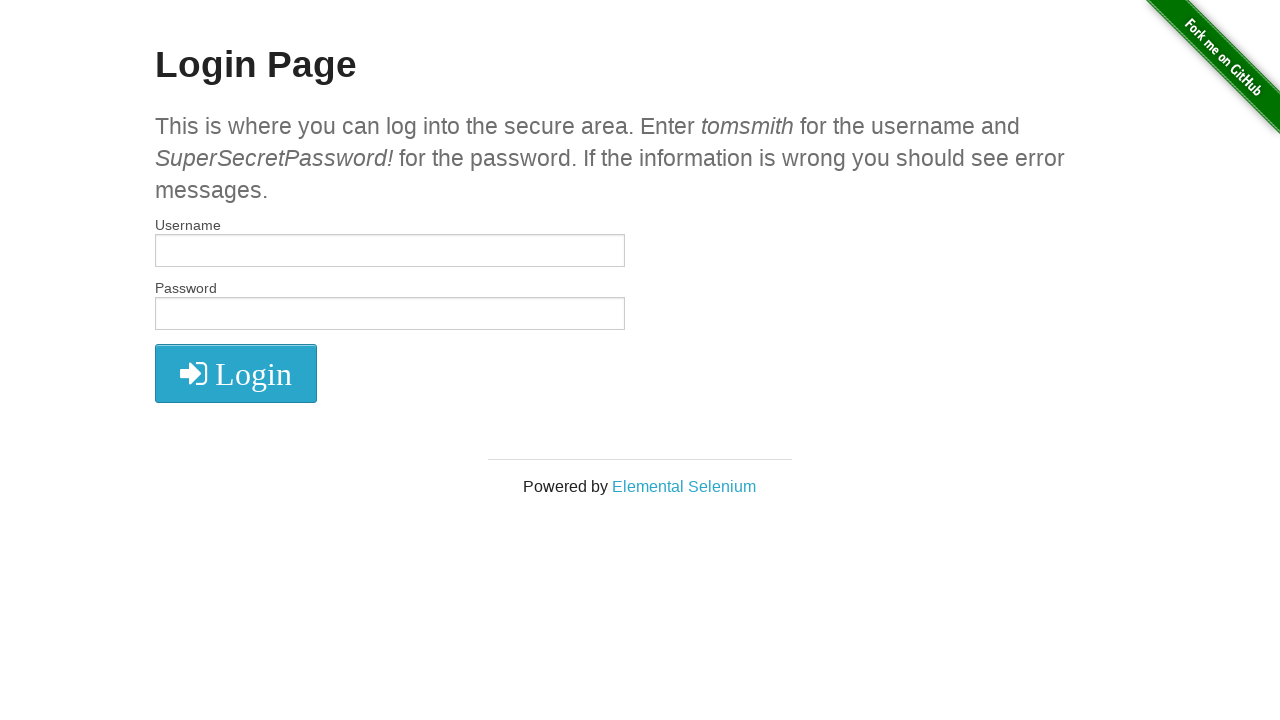

Verified h2 heading text is 'Login Page'
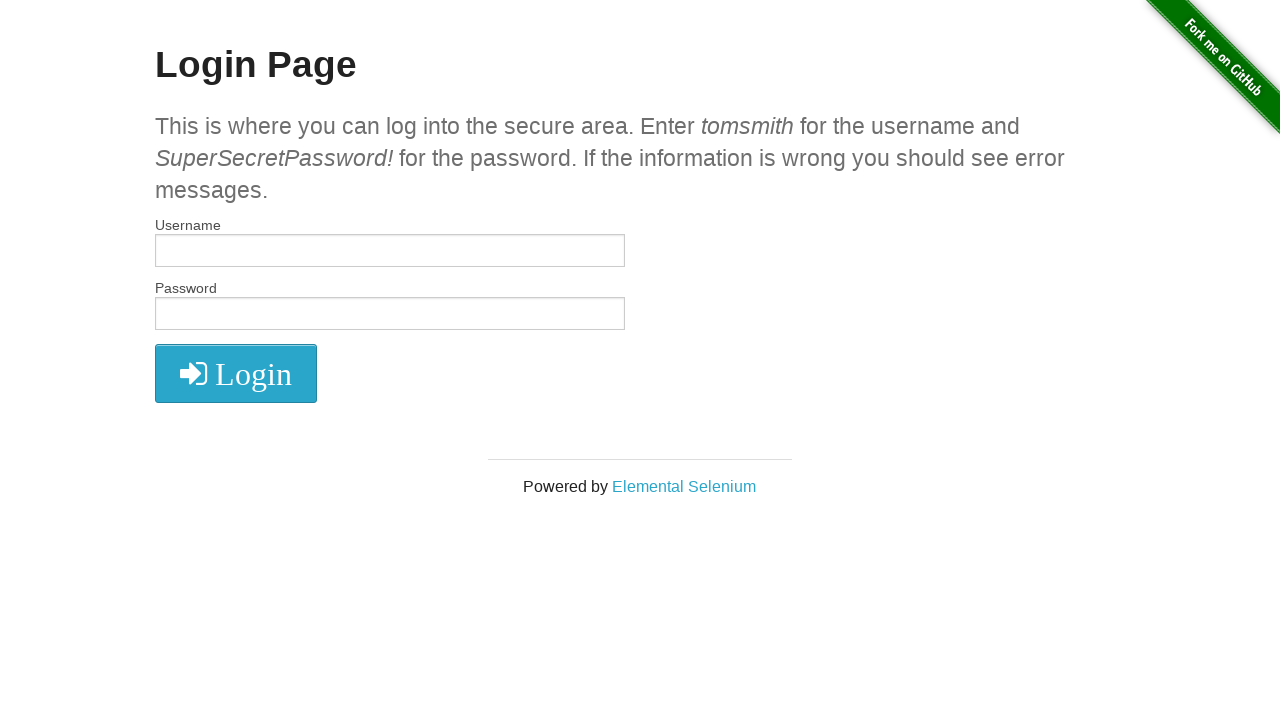

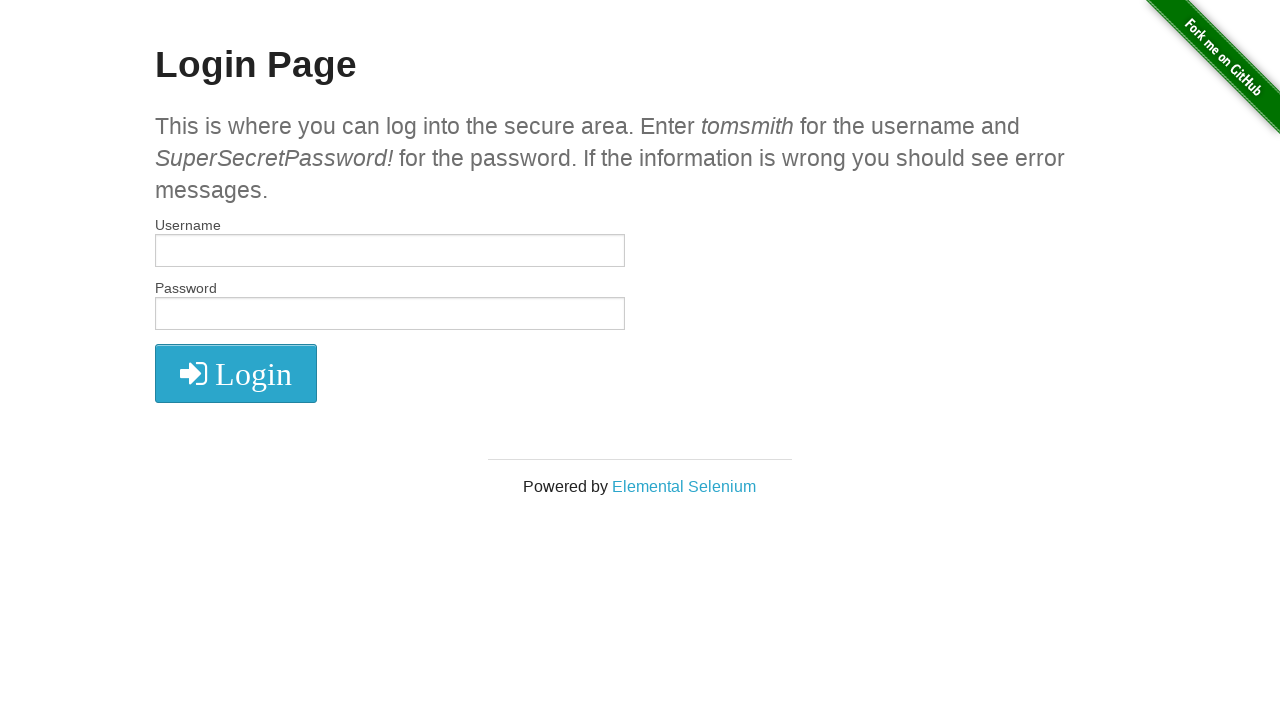